Tests window switching by clicking a link that opens a child window, extracting email text from the child window, and then entering it into a field in the parent window

Starting URL: https://rahulshettyacademy.com/loginpagePractise/#

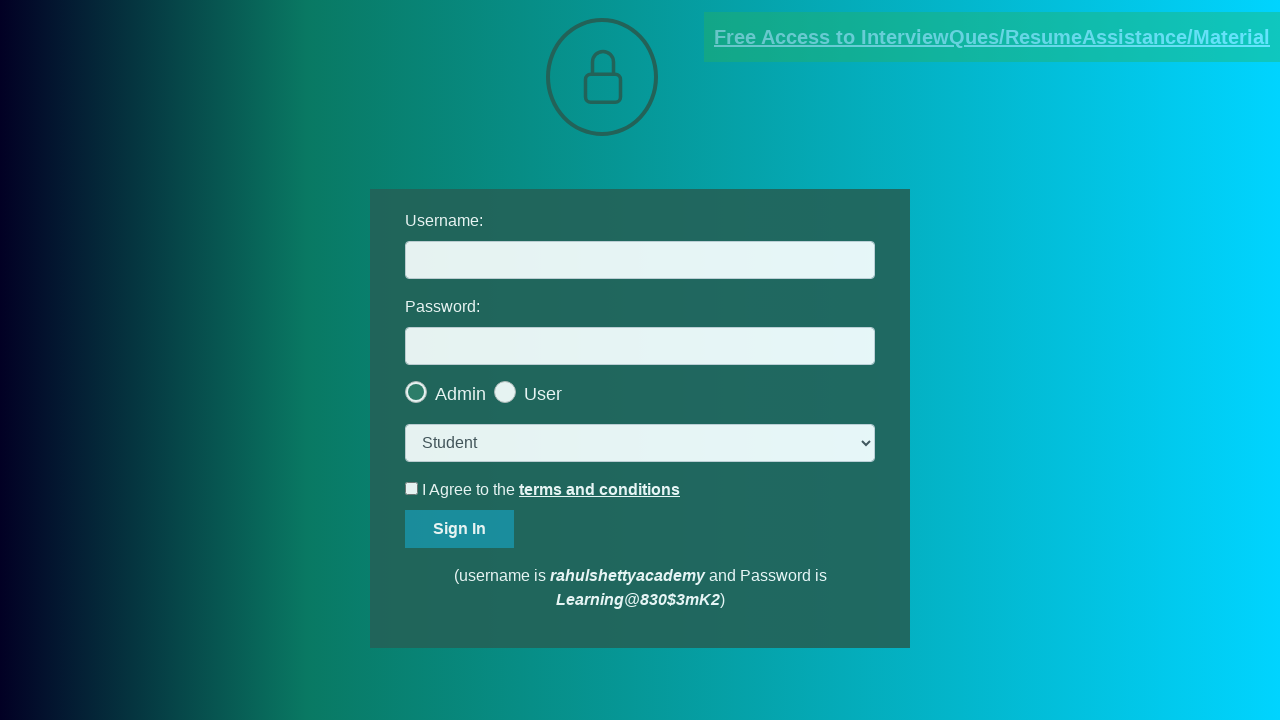

Clicked link to open child window at (992, 37) on .blinkingText
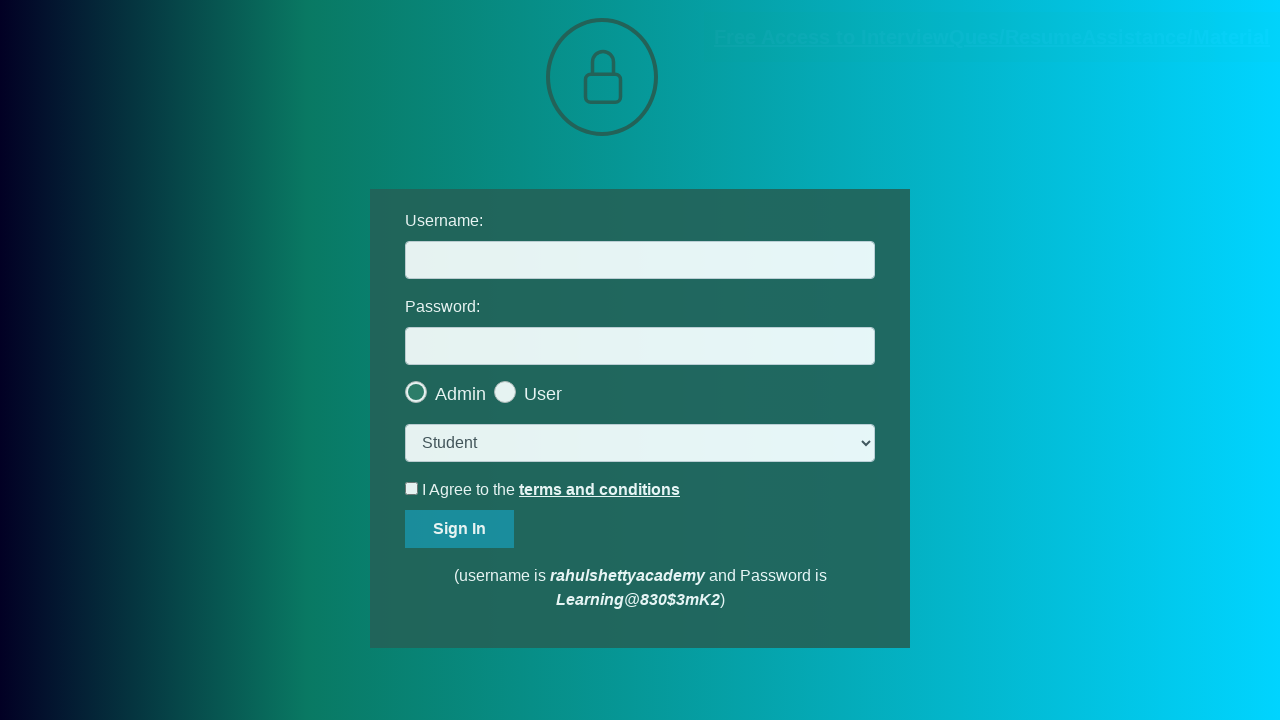

Child window opened and captured
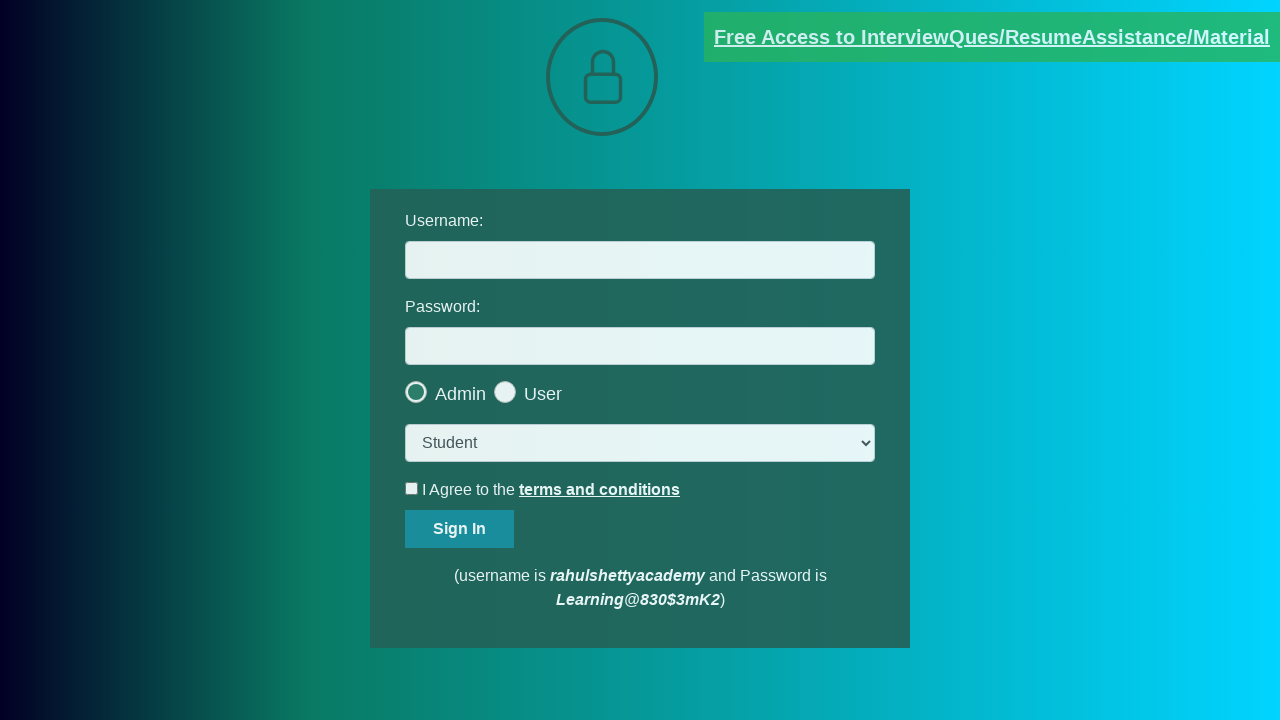

Extracted email text from child window
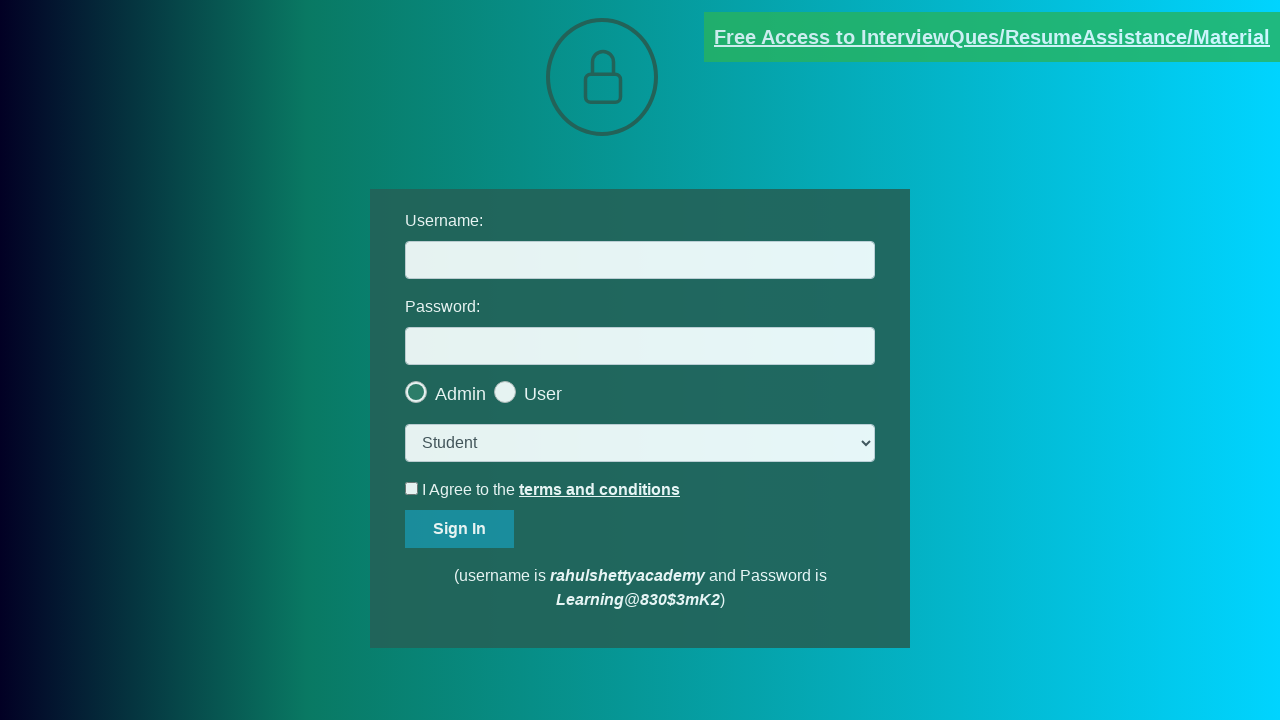

Parsed email address: mentor@rahulshettyacademy.com
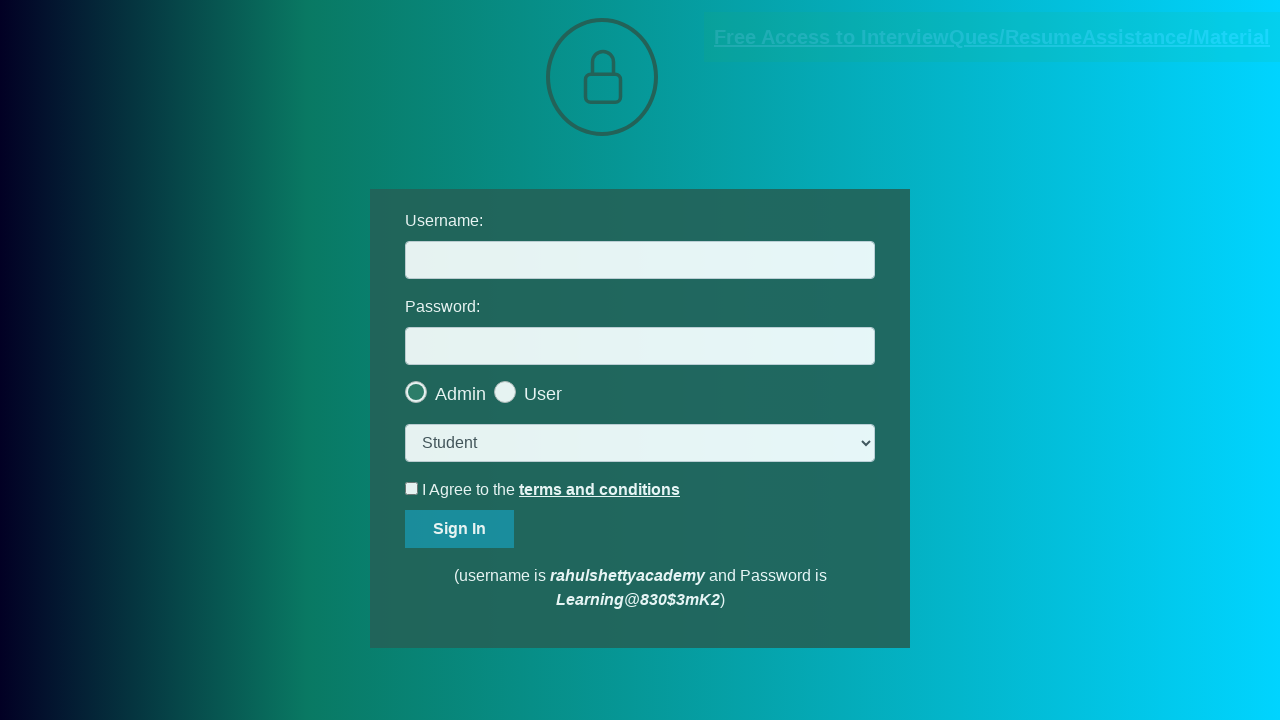

Closed child window
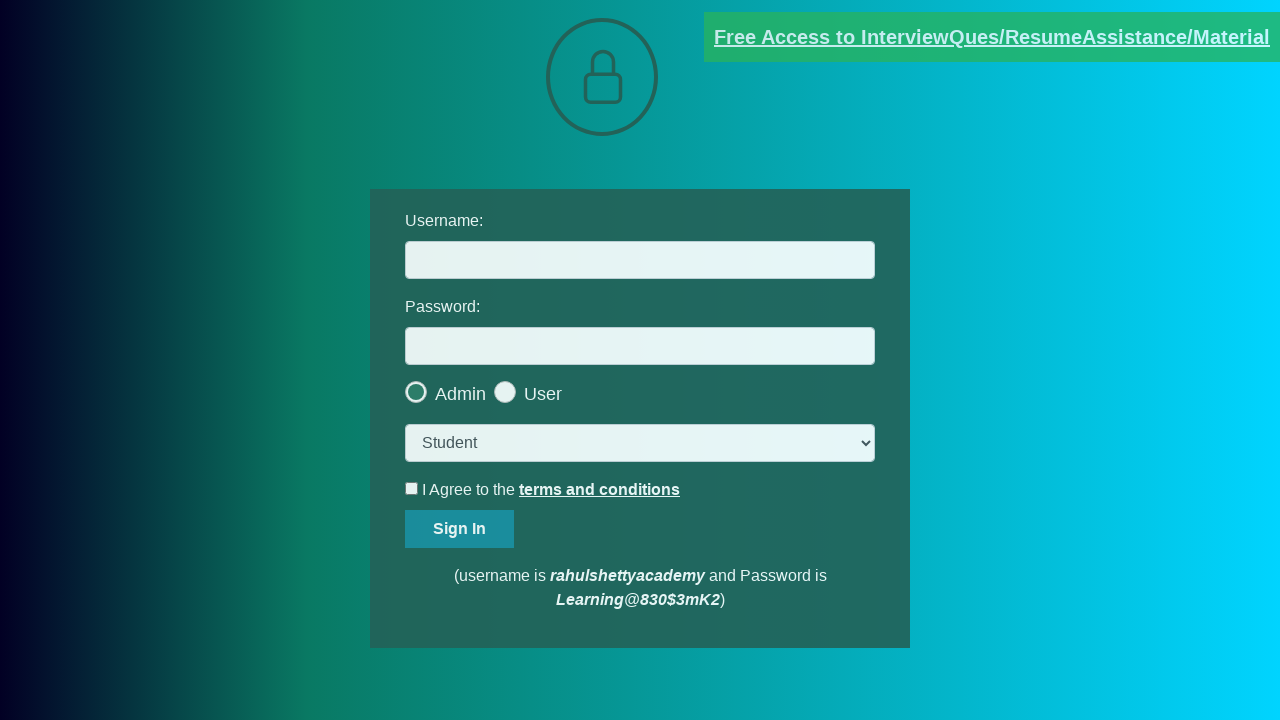

Entered email 'mentor@rahulshettyacademy.com' into username field on #username
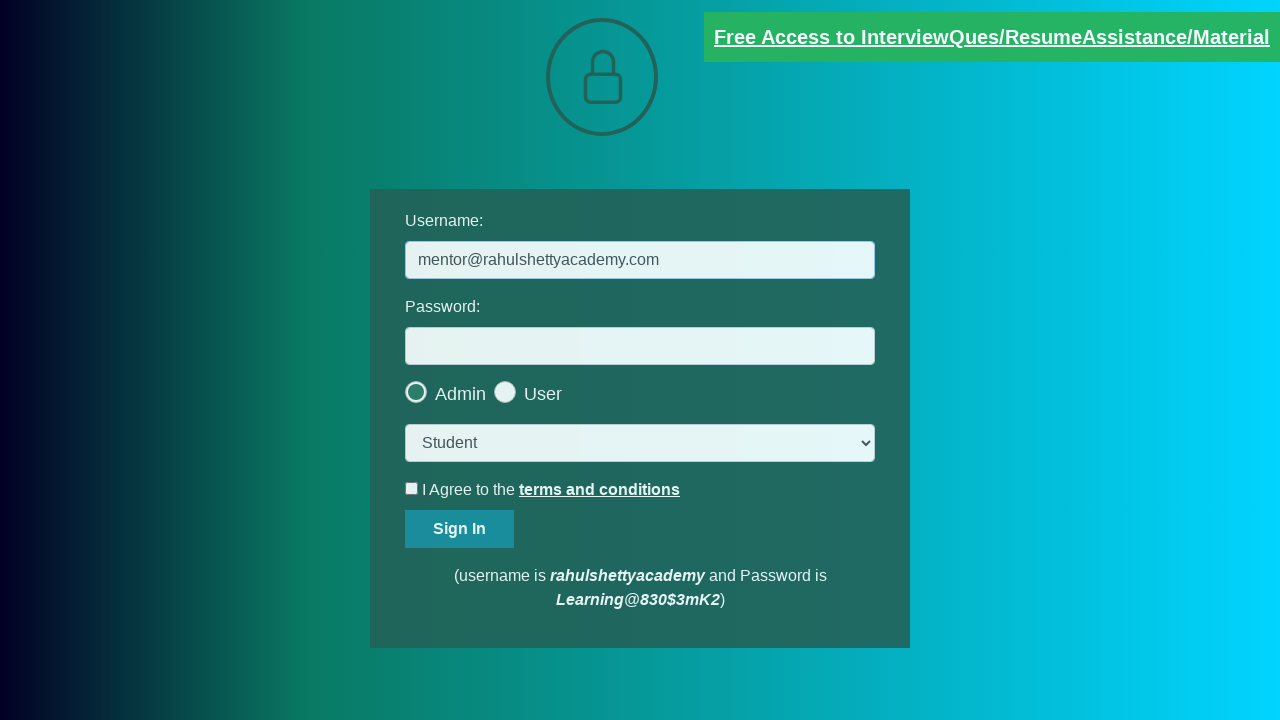

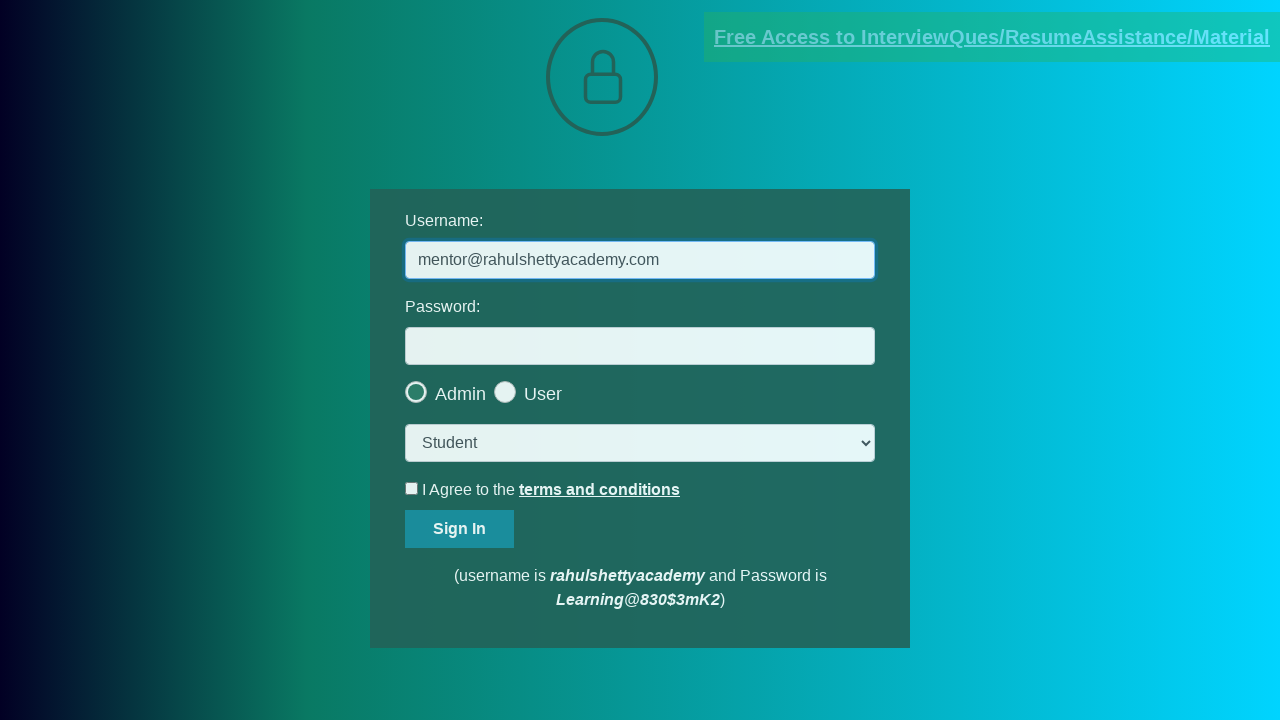